Runs an internet speed test by navigating to the M-Lab NDT speed test page and clicking the start button to initiate the test.

Starting URL: https://www.measurementlab.net/p/ndt-ws.html

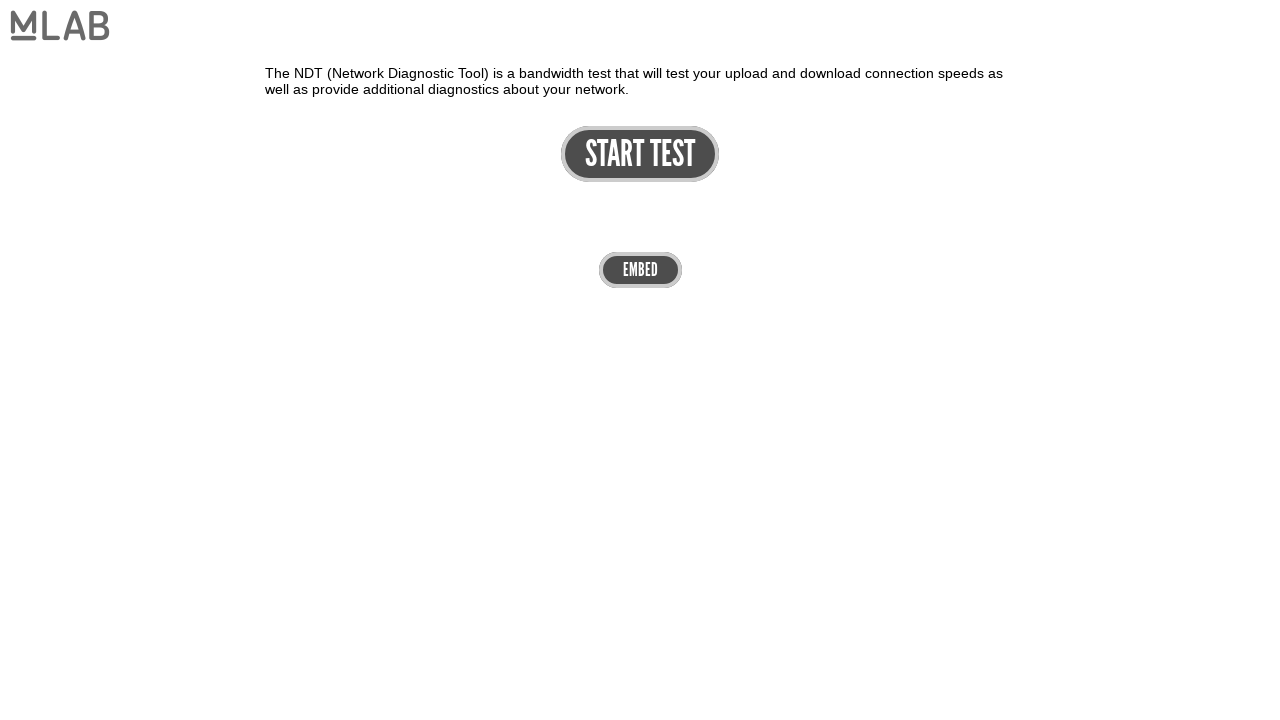

Navigated to M-Lab NDT speed test page
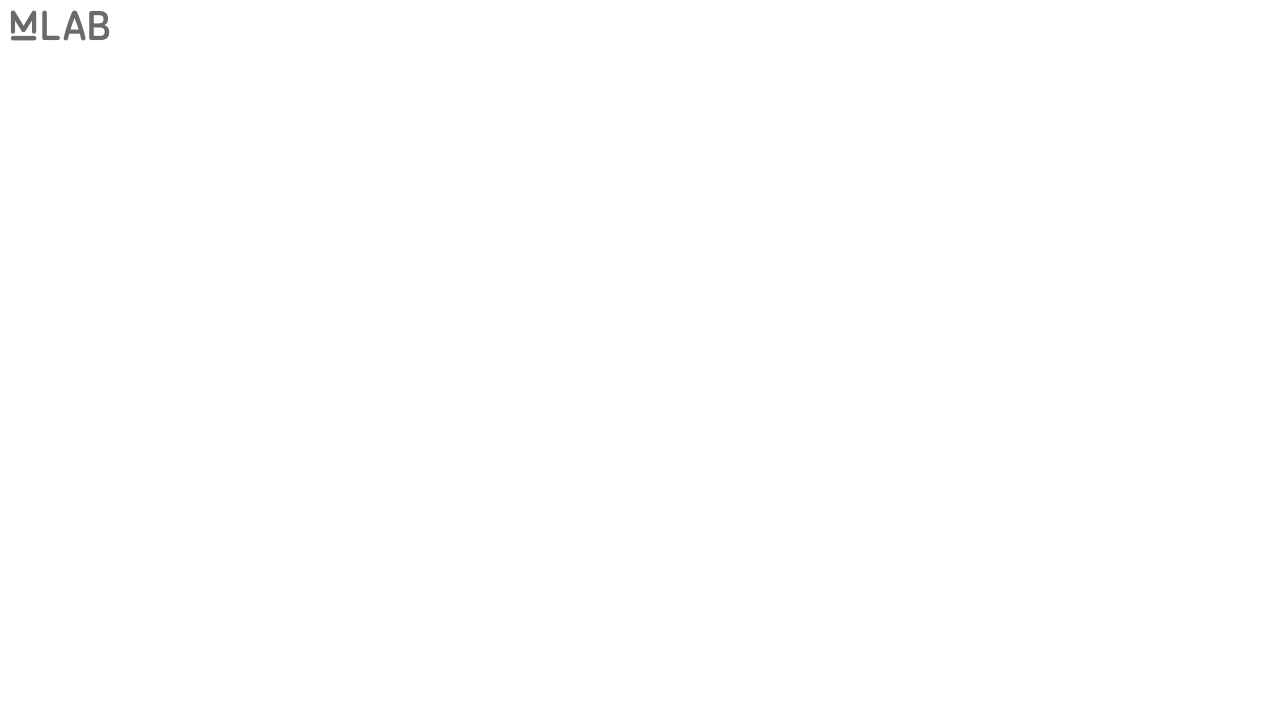

Start button became visible
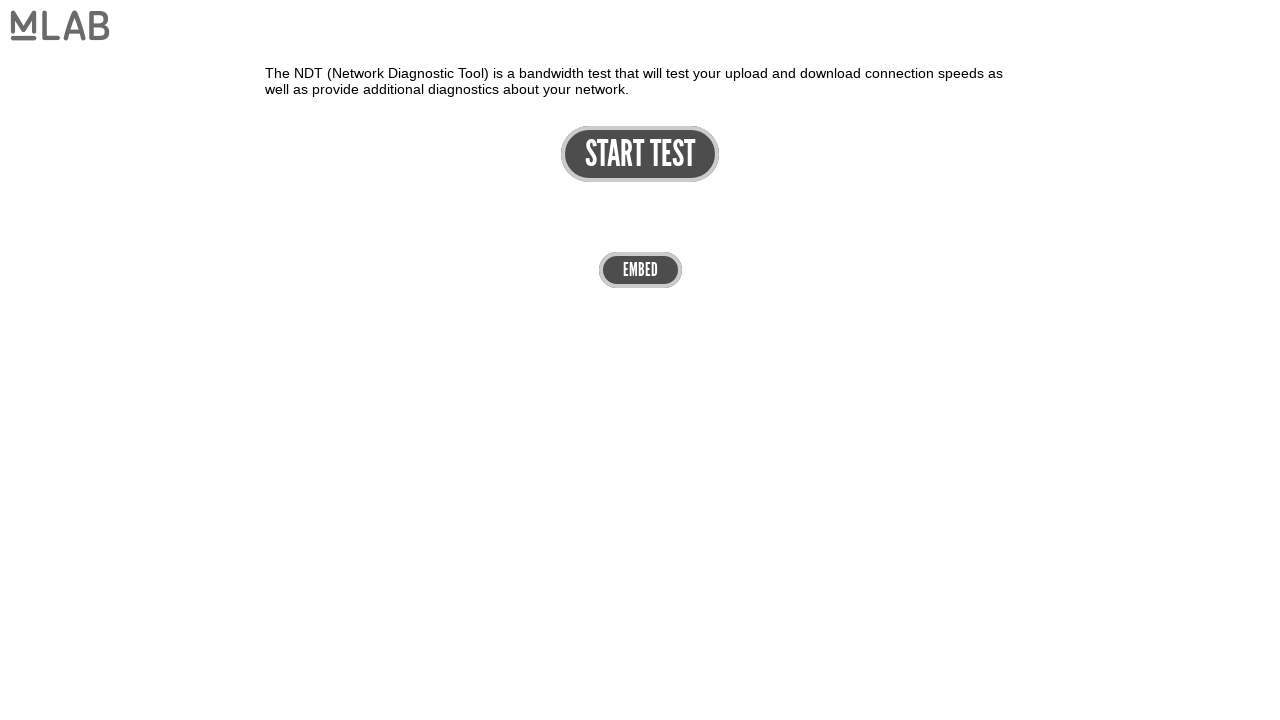

Clicked start button to initiate speed test at (640, 154) on #start-button
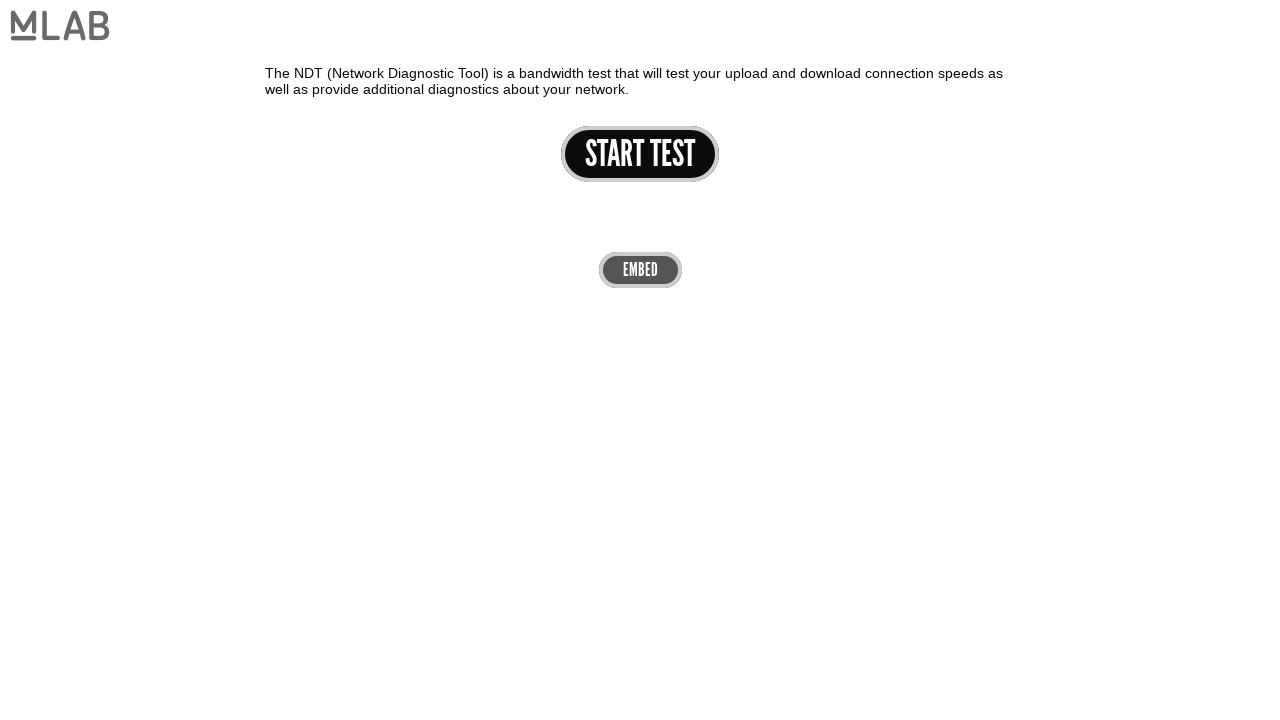

Download speed results appeared
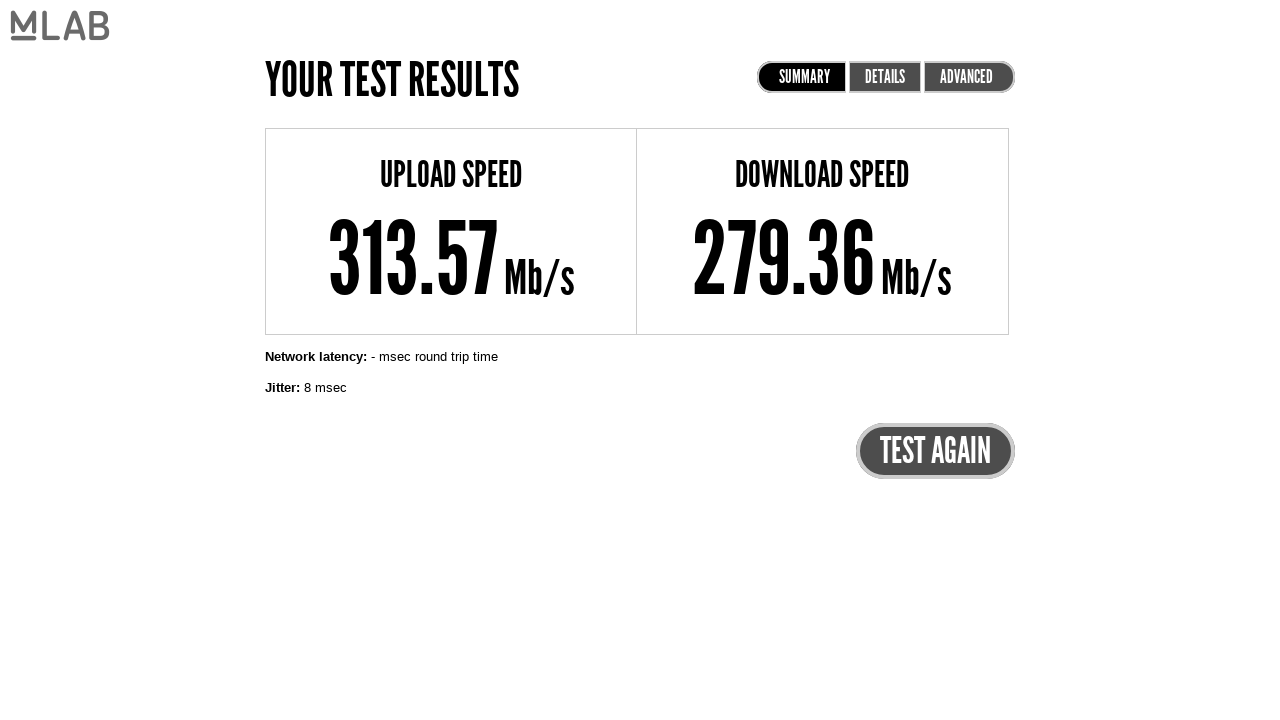

Upload speed results appeared
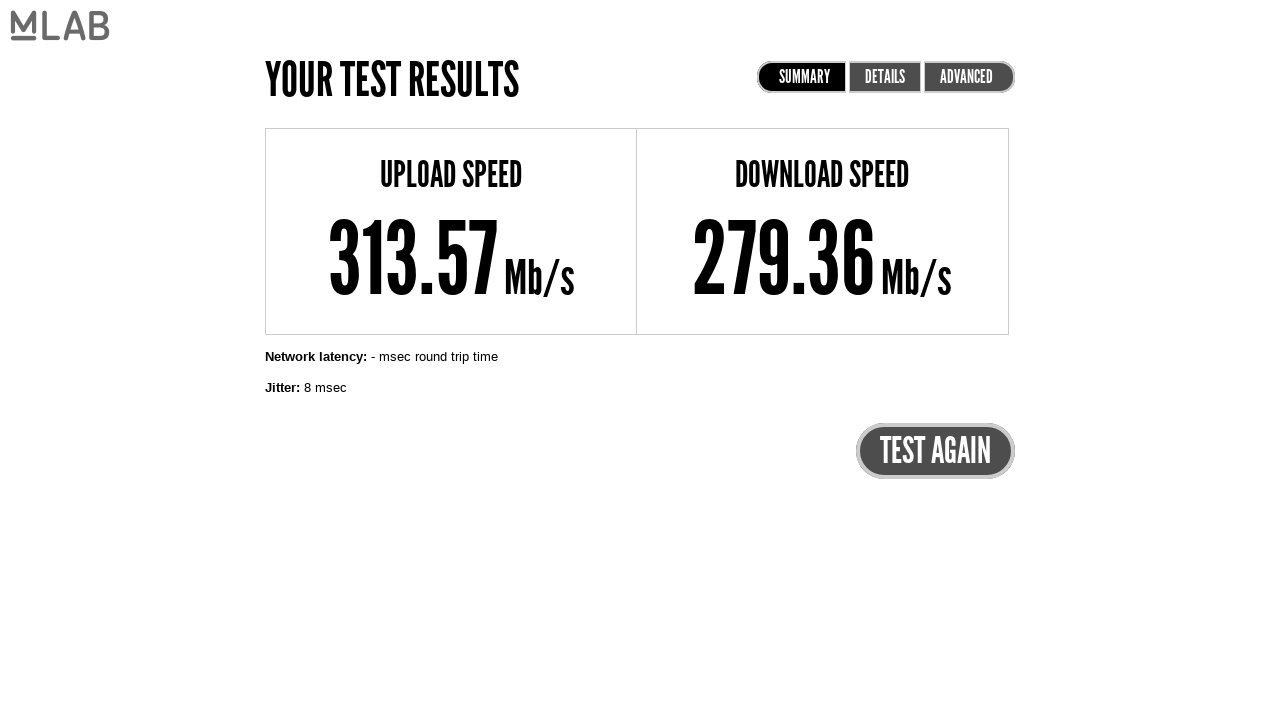

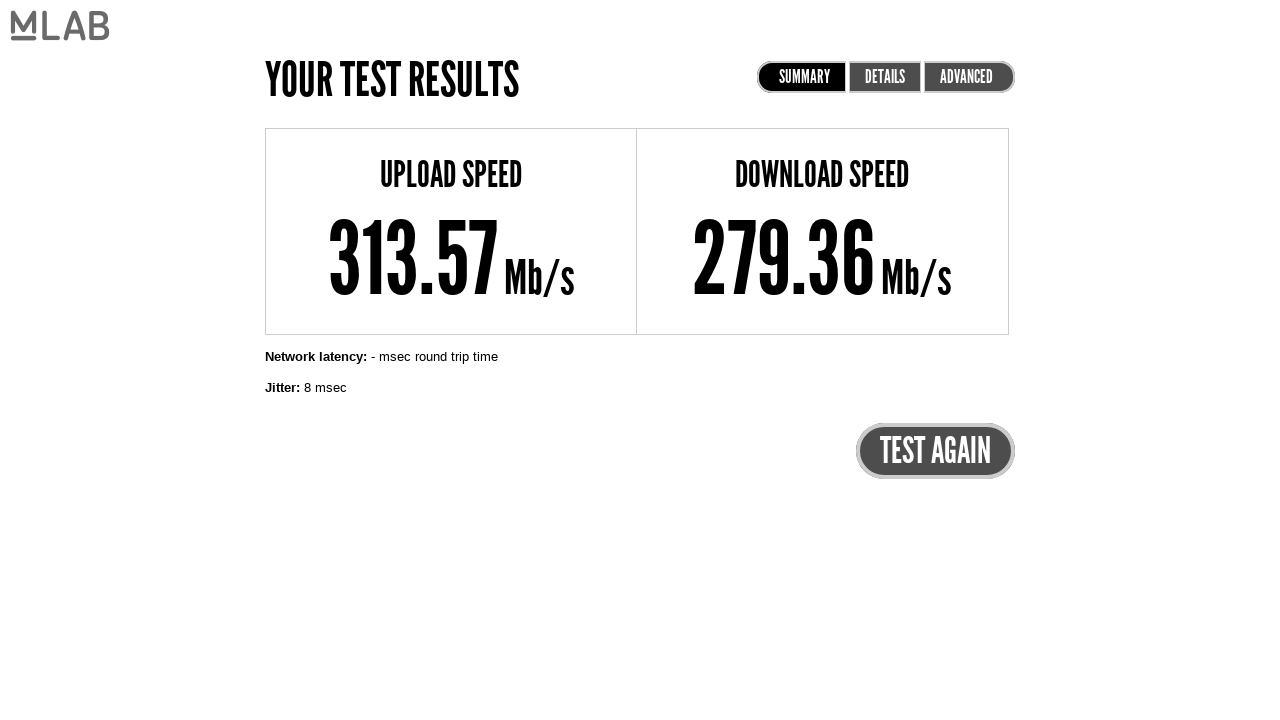